Navigates to Livedoor homepage and clicks on a specific topics category to view news topics

Starting URL: https://www.livedoor.com/

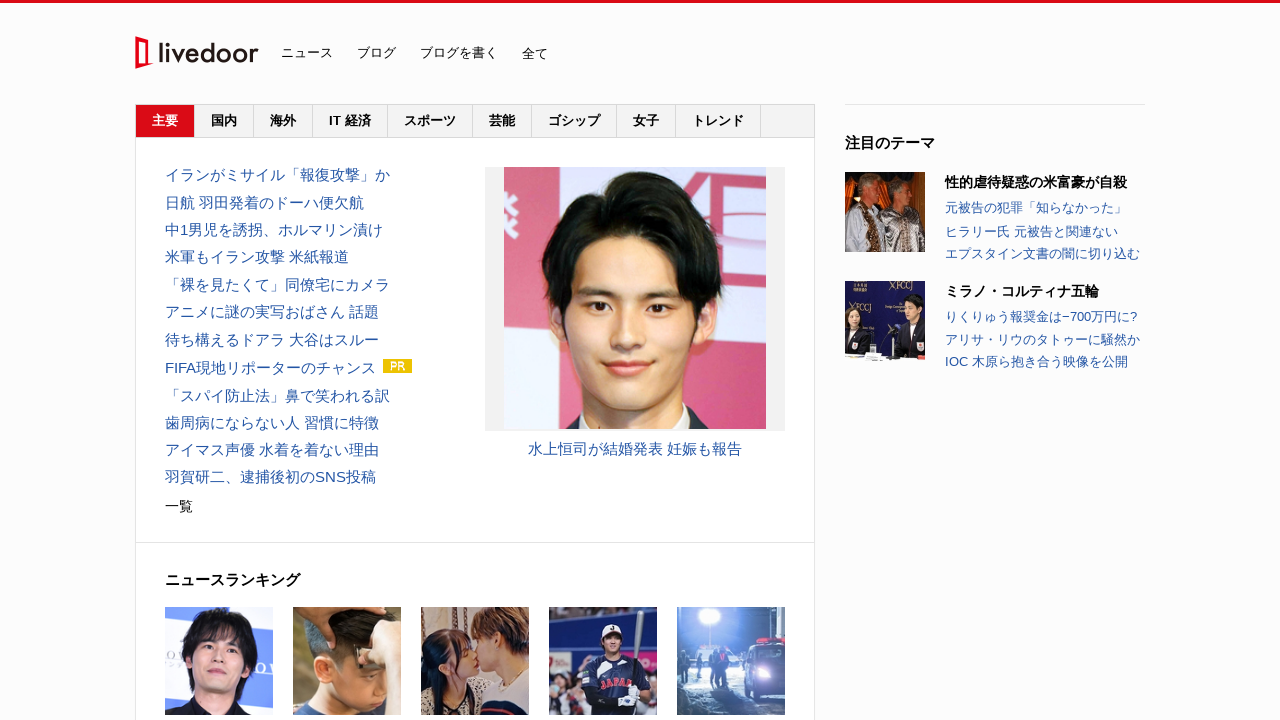

Clicked on topics category 11 at (350, 121) on #topics_category_11
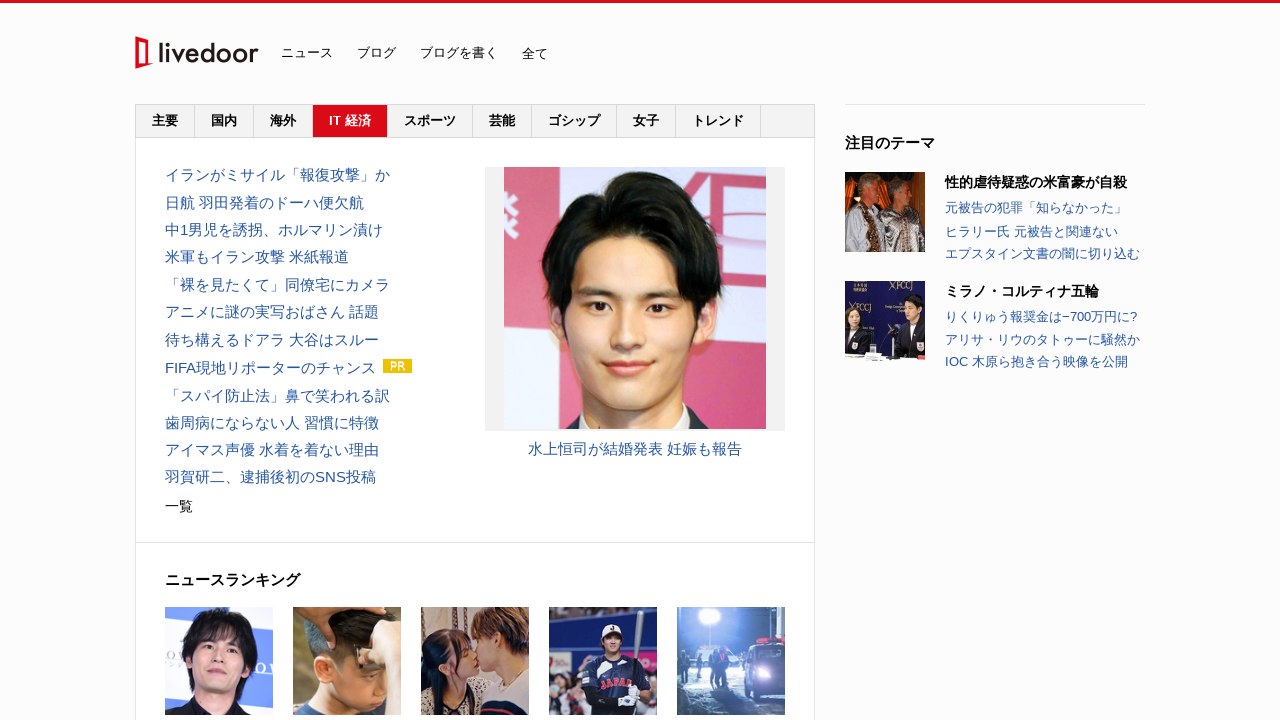

News topics box loaded successfully
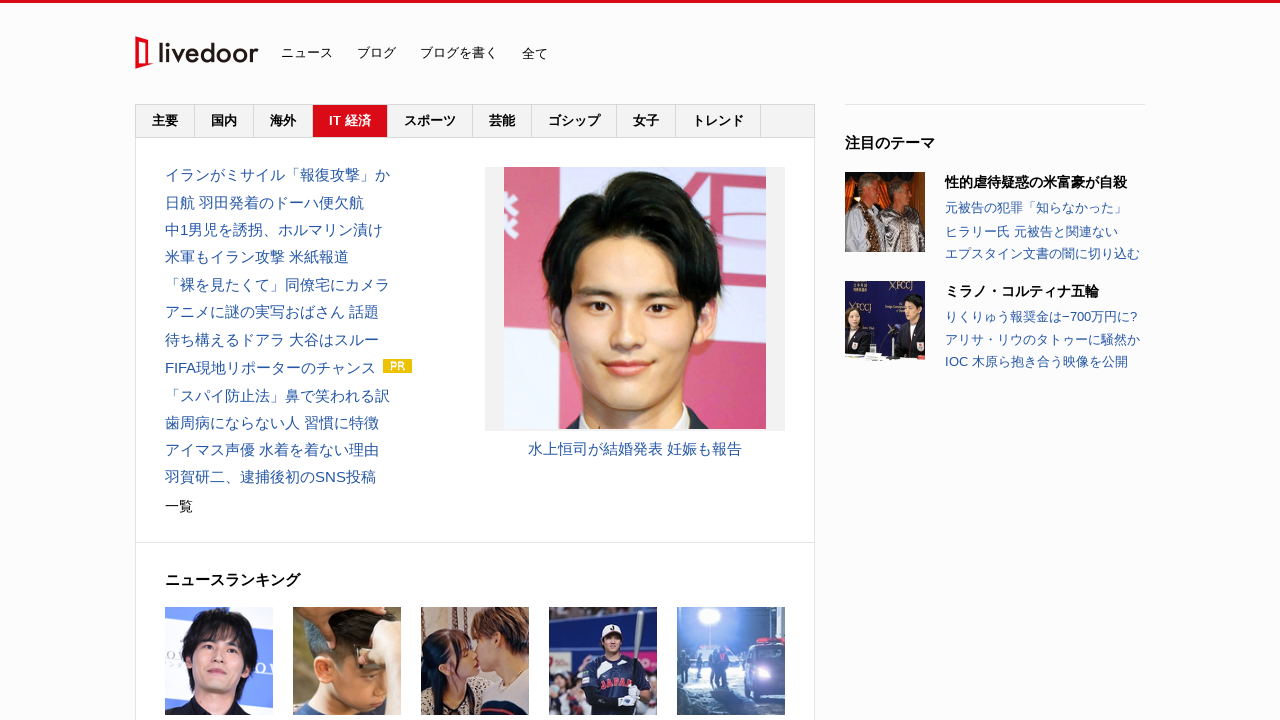

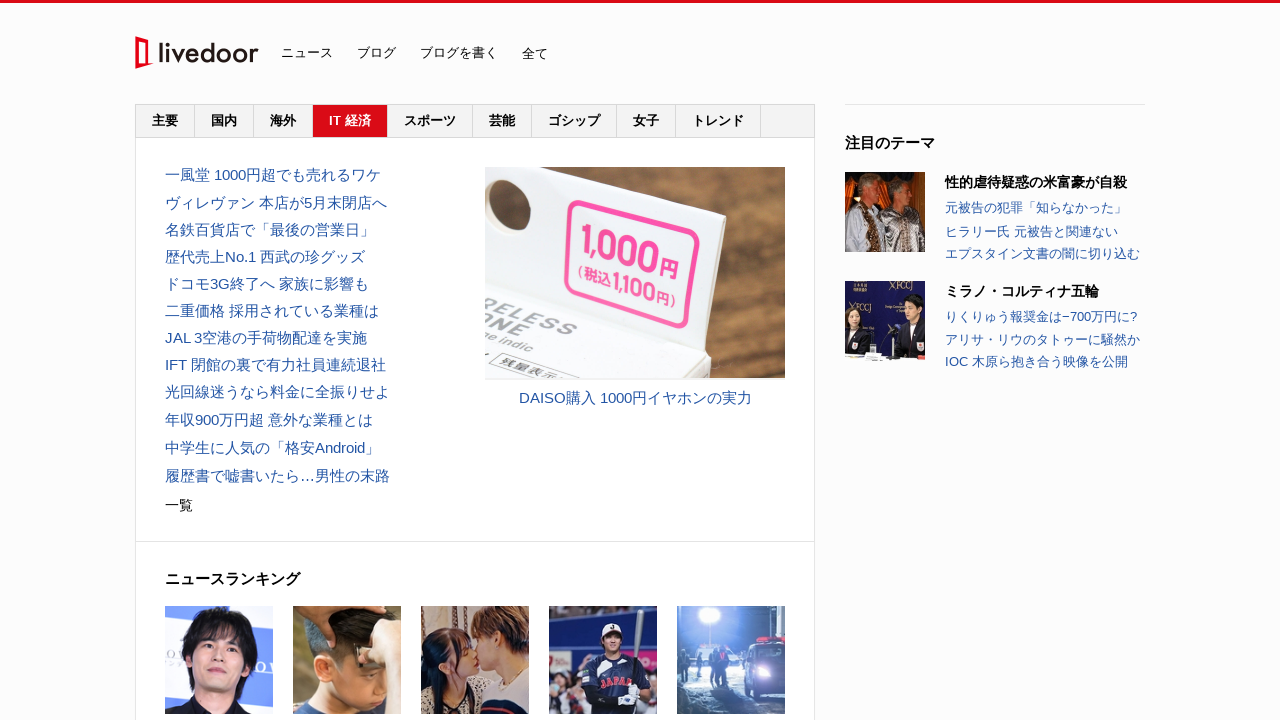